Tests adding a single element by clicking the Add Element button and verifying a Delete button appears

Starting URL: https://the-internet.herokuapp.com/add_remove_elements/

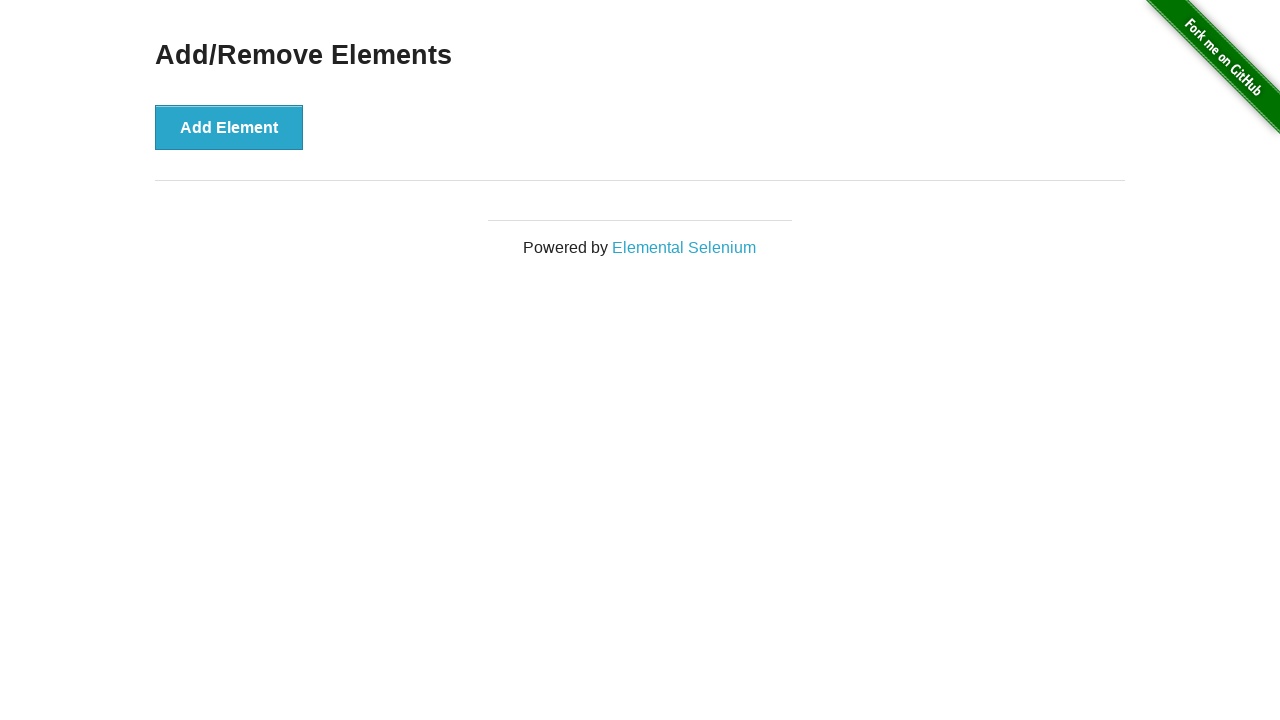

Navigated to Add/Remove Elements page
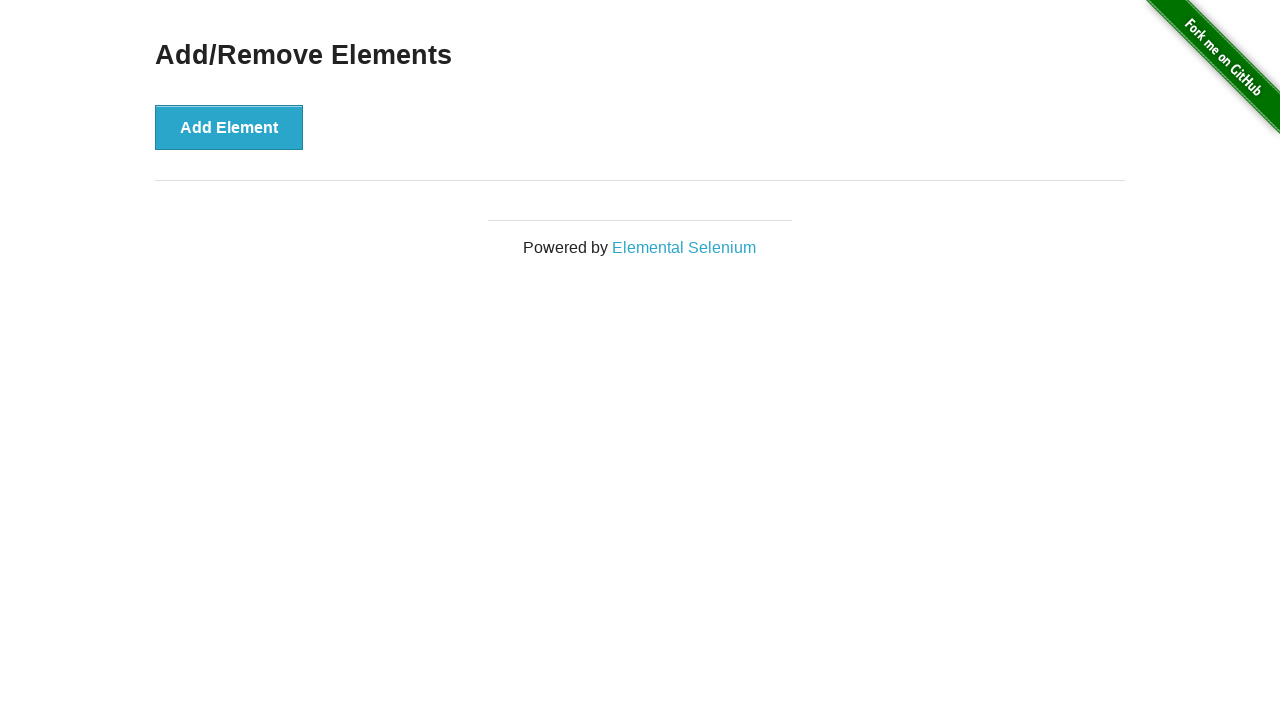

Clicked Add Element button at (229, 127) on button:has-text('Add Element')
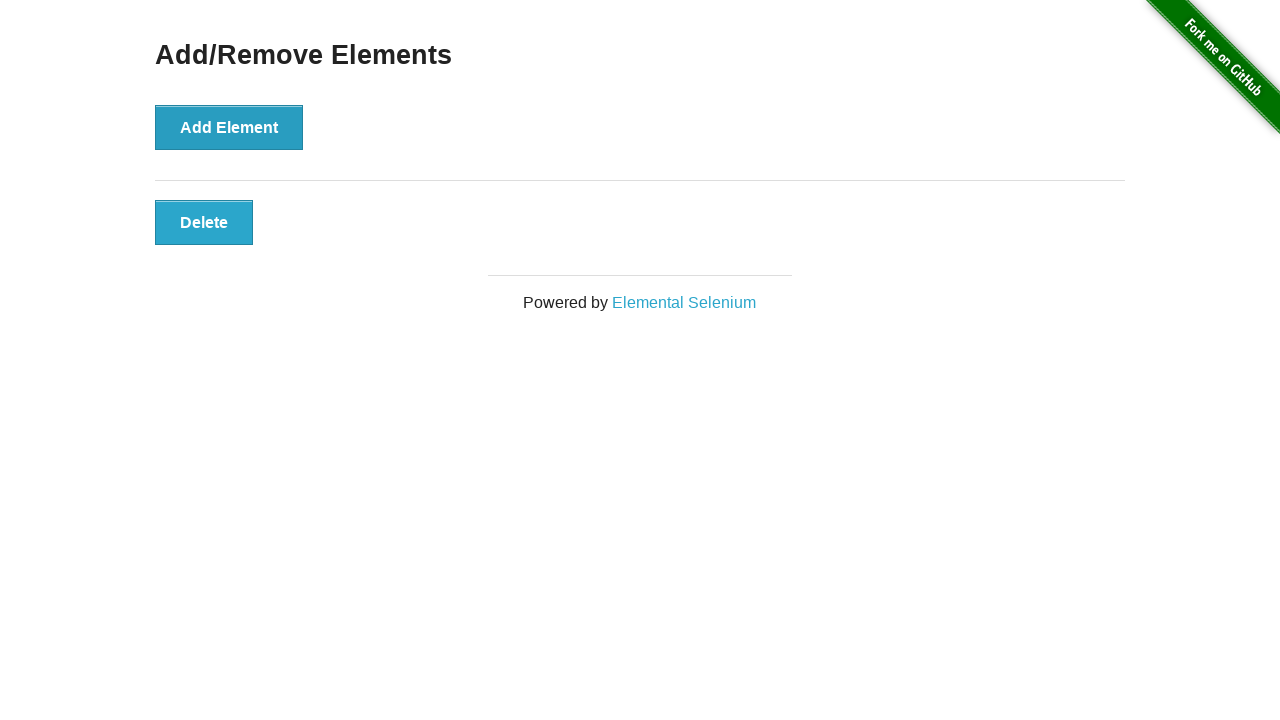

Delete button appeared and is visible
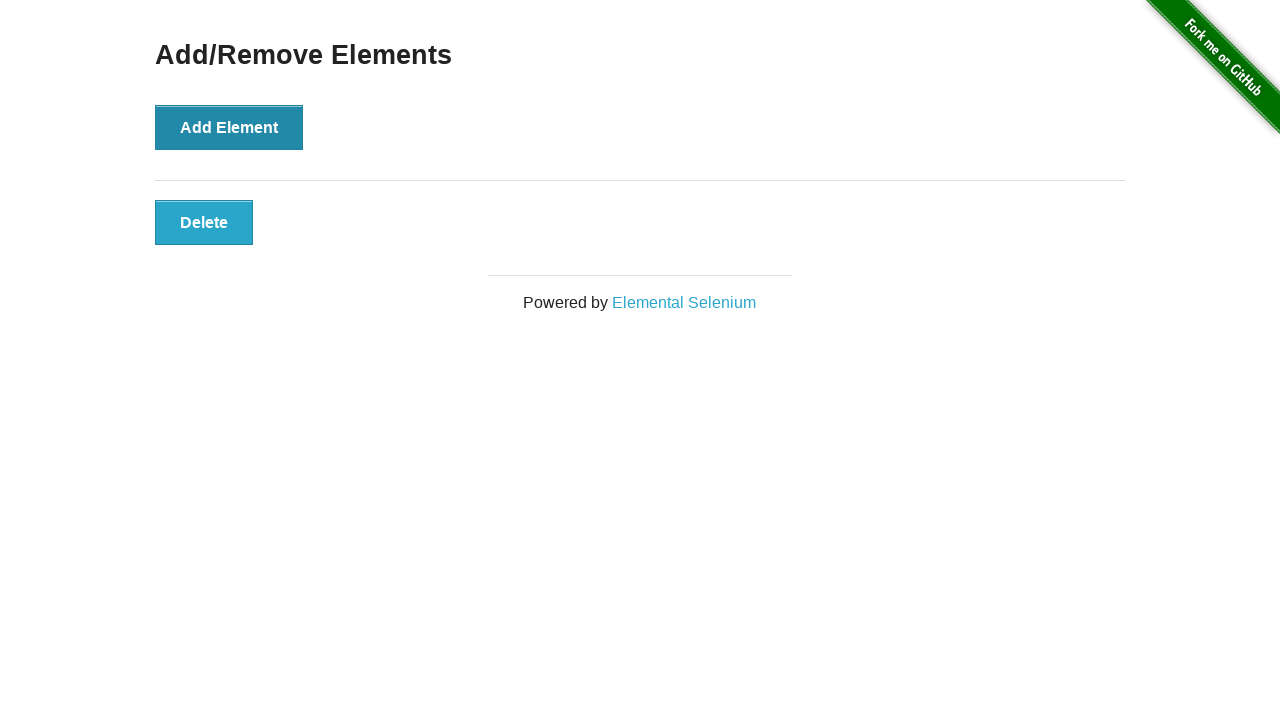

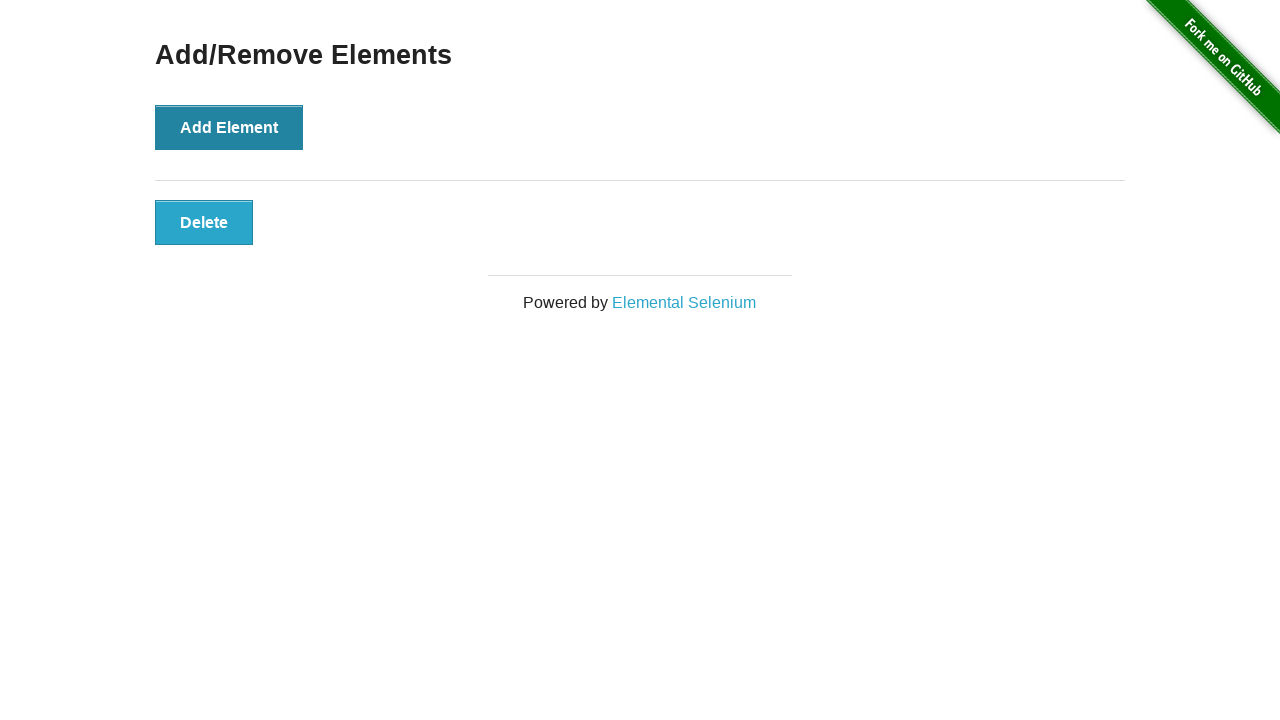